Verifies that the WebdriverIO main page has the correct title

Starting URL: https://webdriver.io

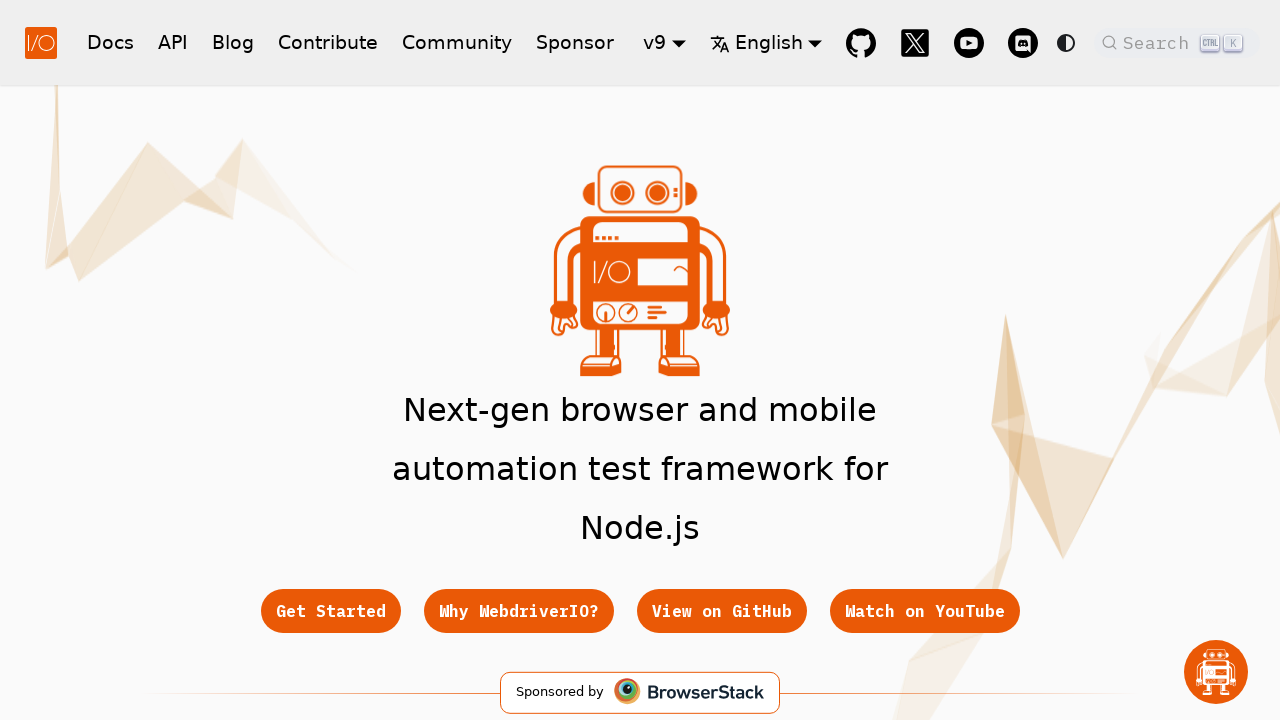

Retrieved page title
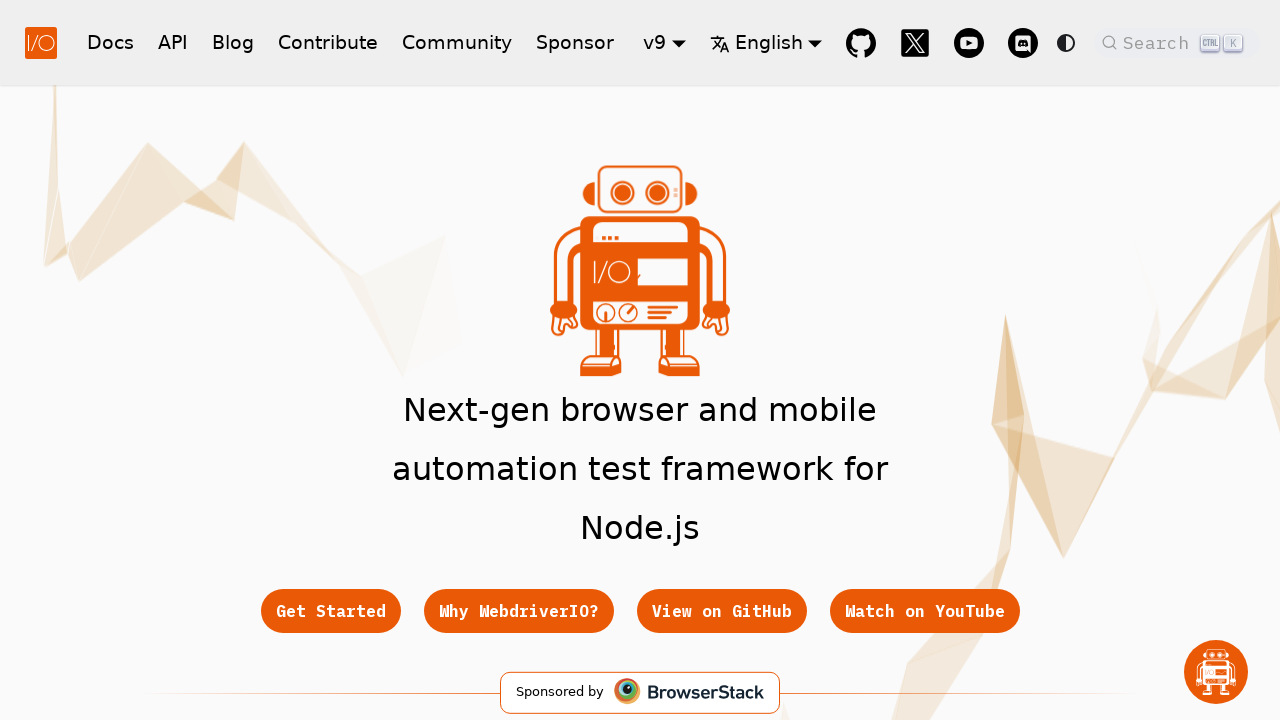

Verified page title matches expected value
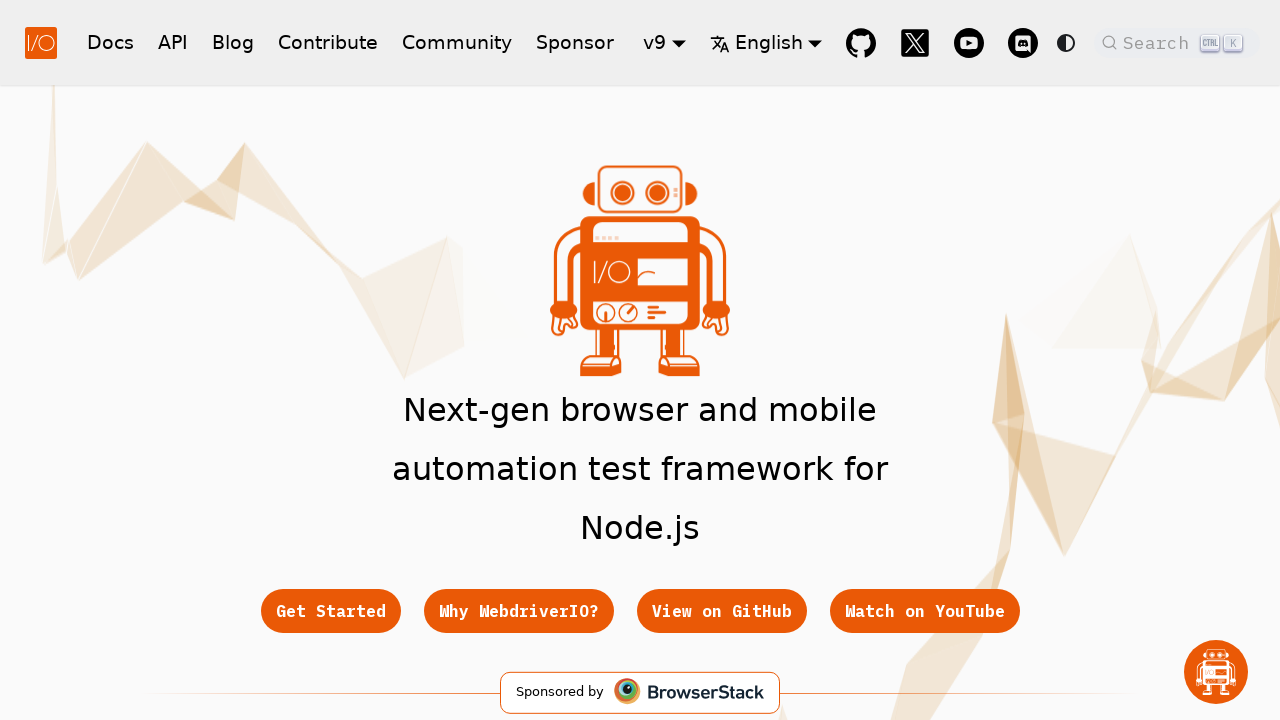

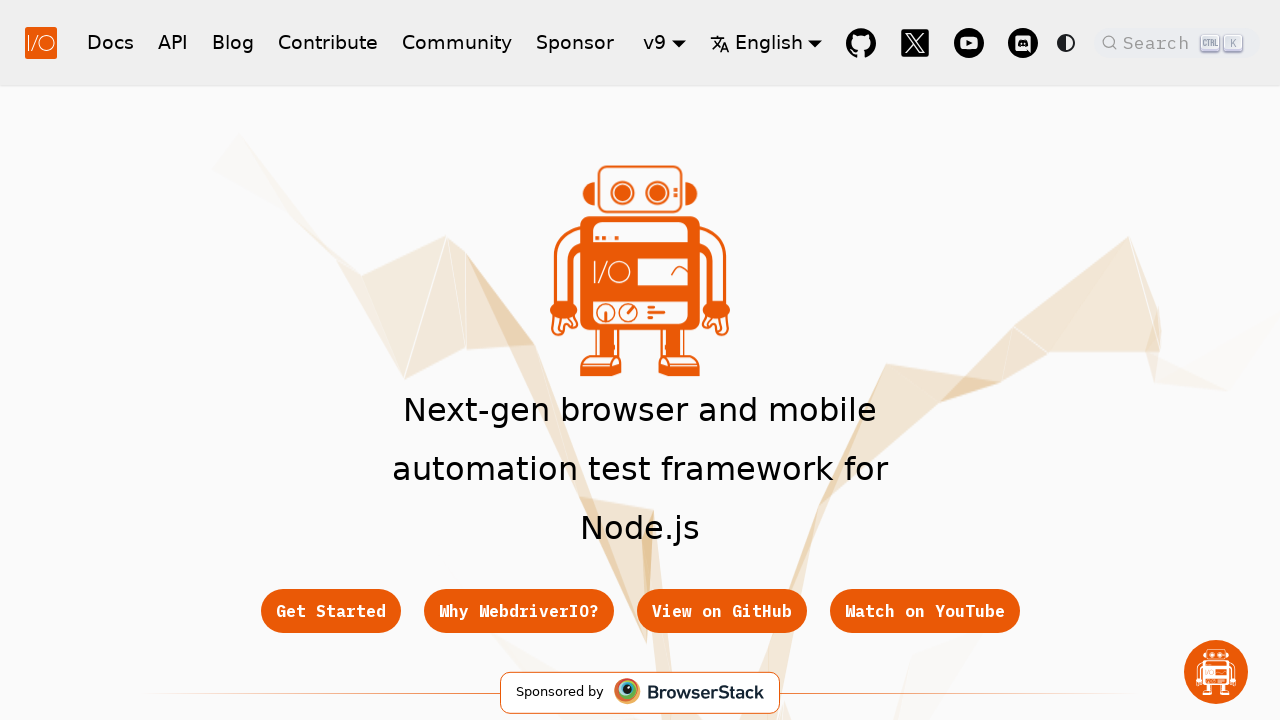